Tests a registration form by filling in an email field and selecting radio buttons for gender options, verifying the selection state changes

Starting URL: http://demo.automationtesting.in/Register.html

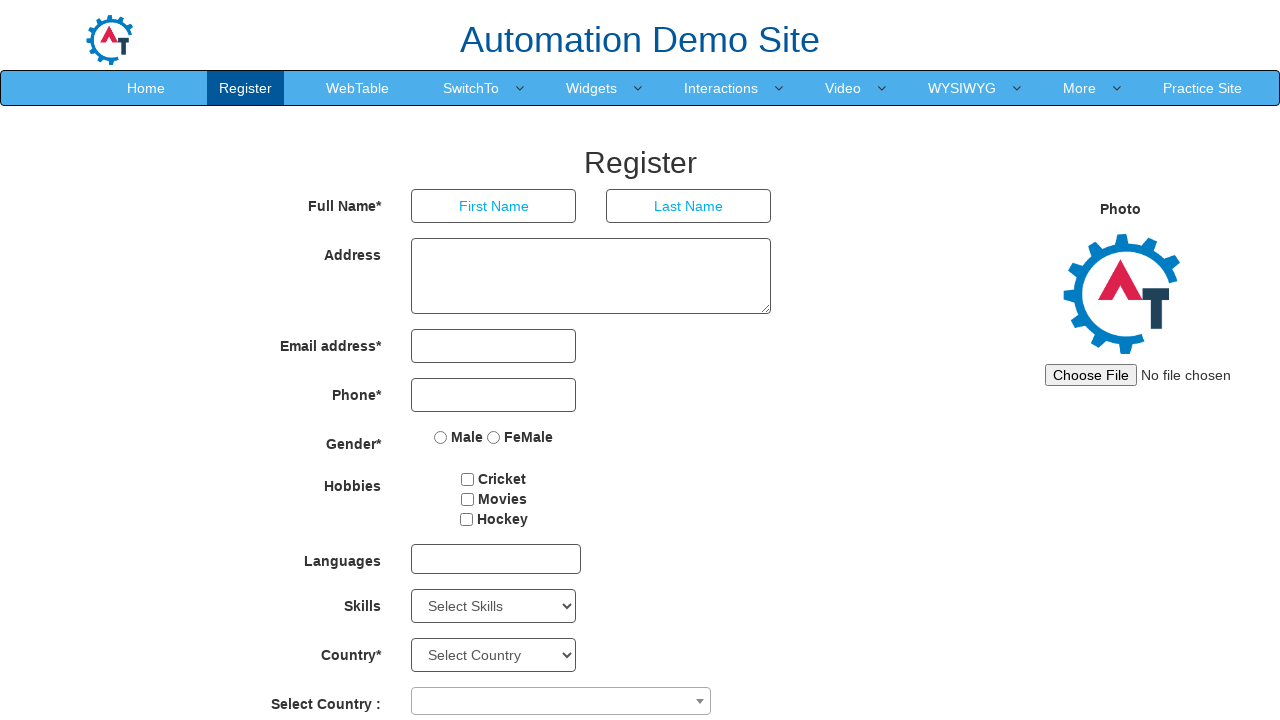

Filled email field with 'testuser742@example.com' on //*[@id="eid"]/input
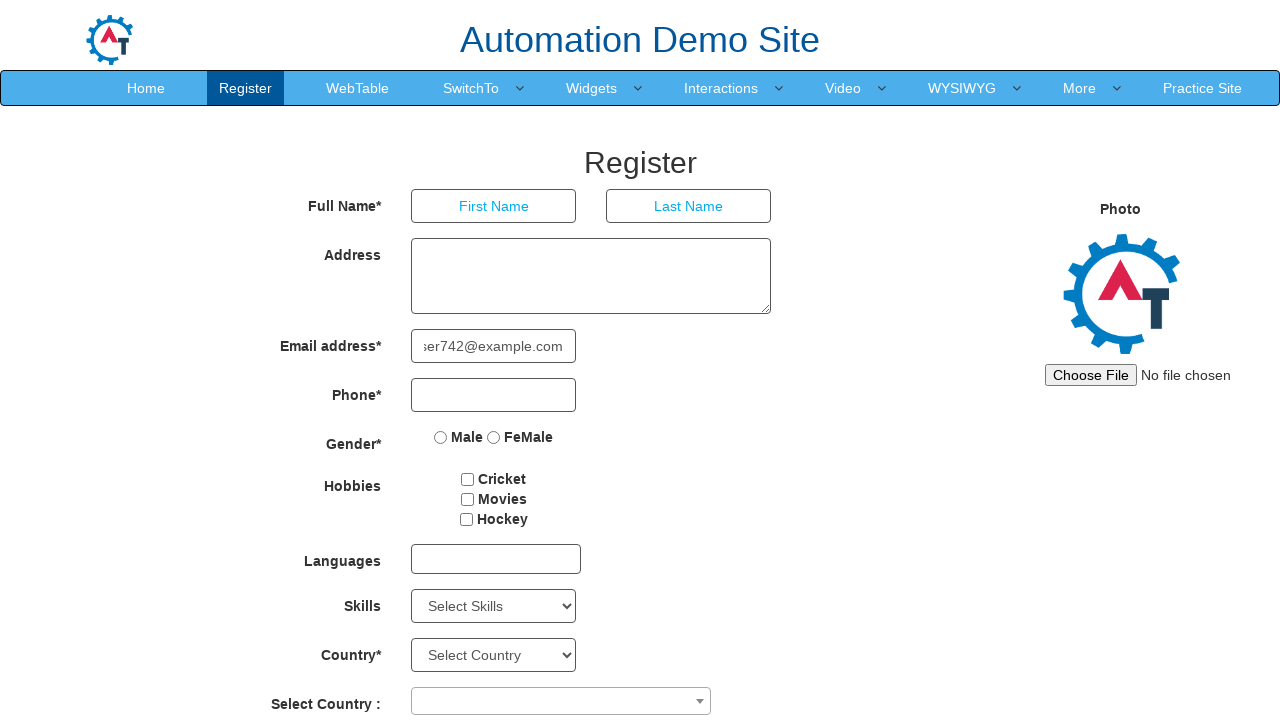

Clicked male radio button for gender selection at (441, 437) on #basicBootstrapForm > div:nth-child(5) > div > label:nth-child(1) > input
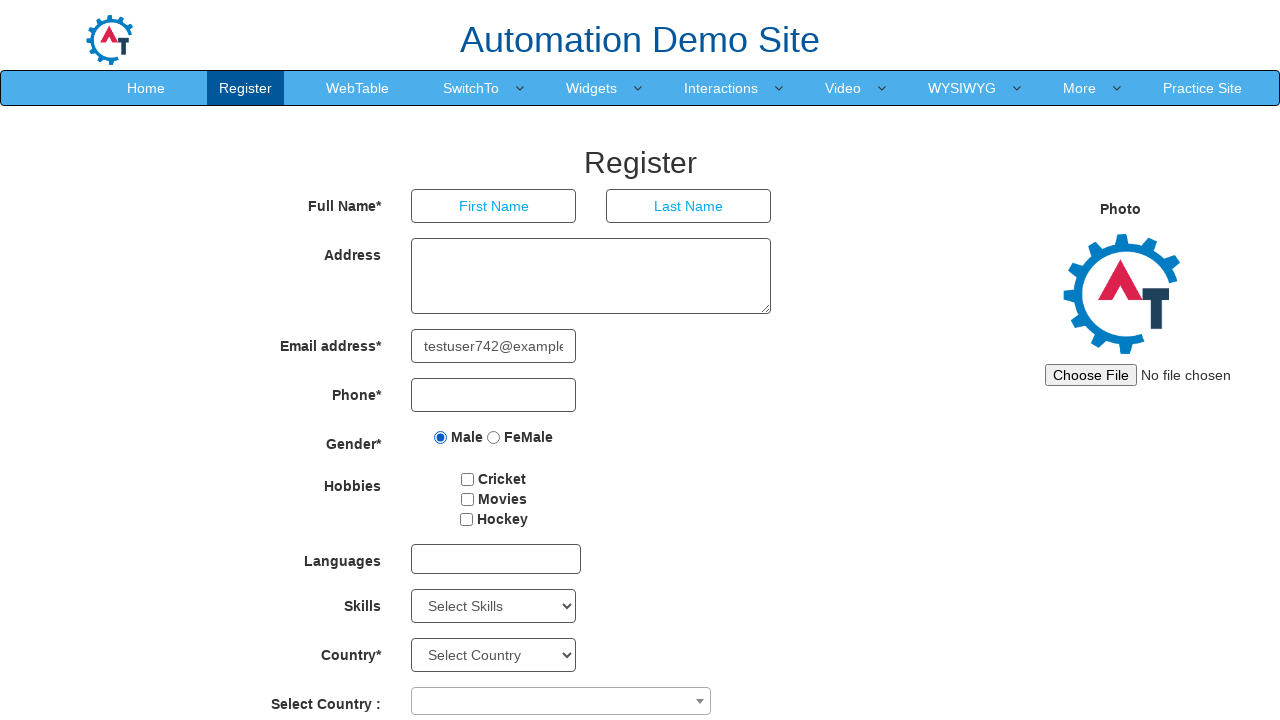

Clicked female radio button for gender selection at (494, 437) on #basicBootstrapForm > div:nth-child(5) > div > label:nth-child(2) > input
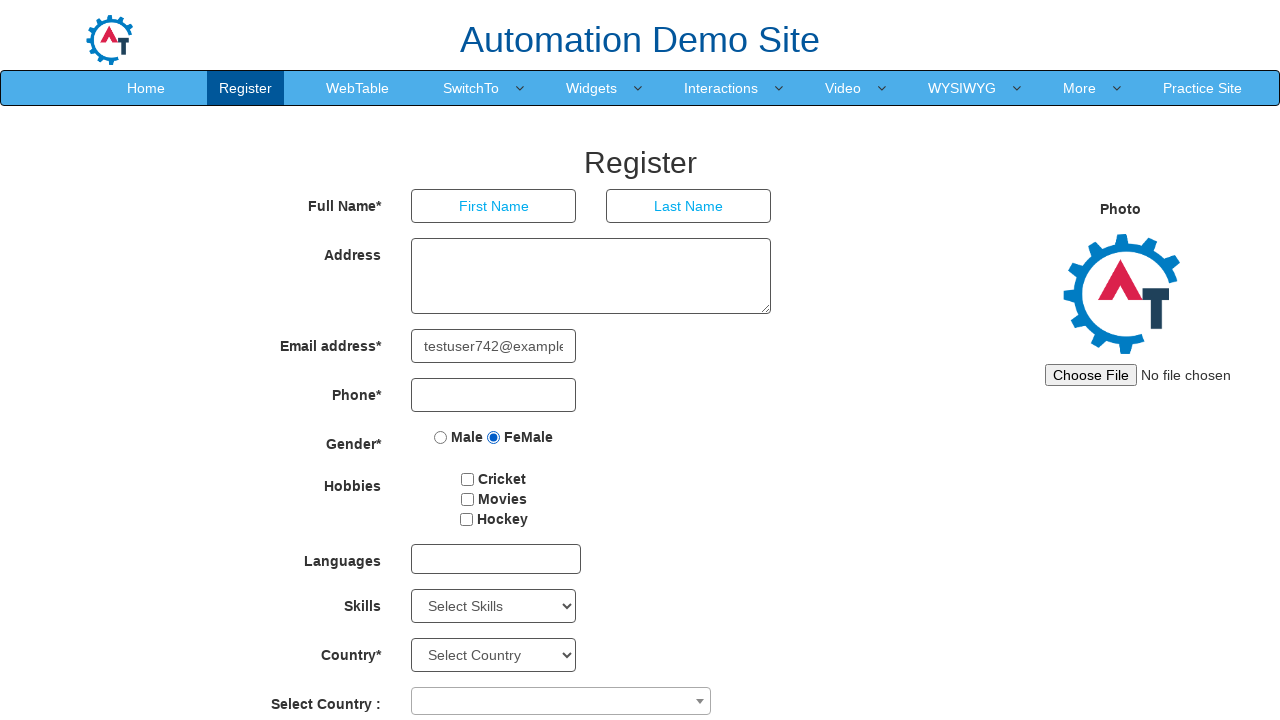

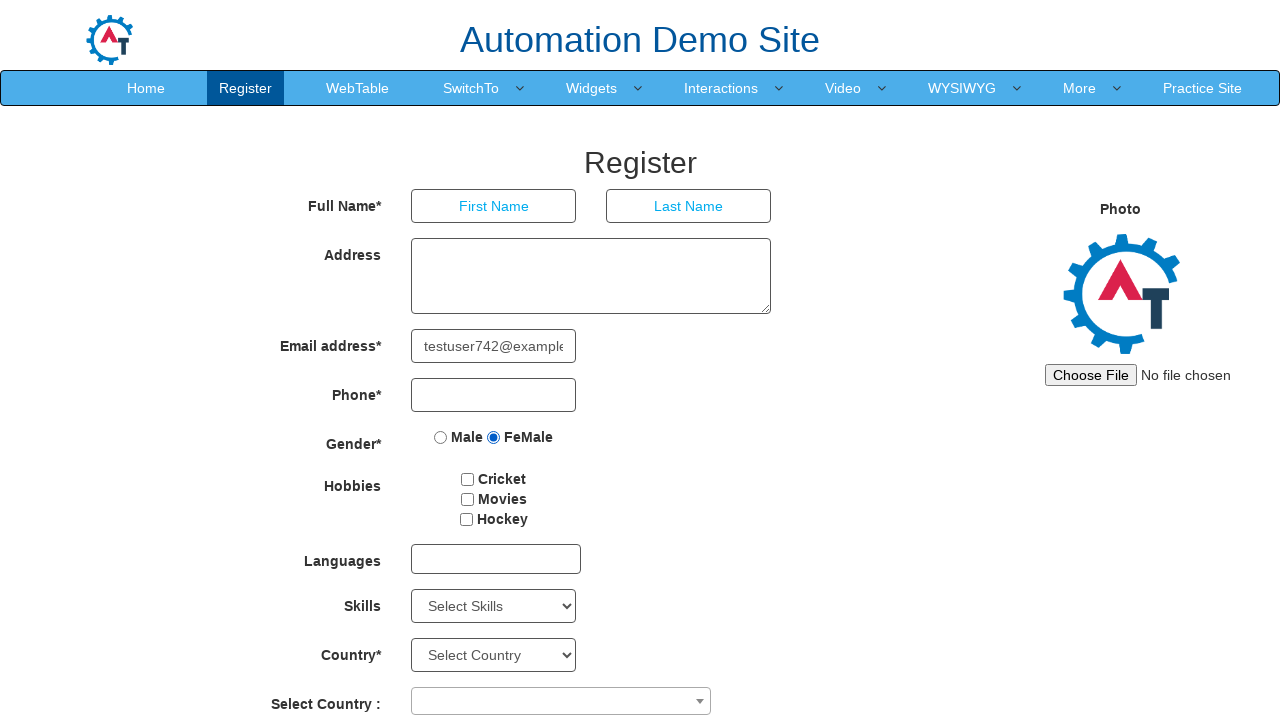